Demonstrates keyboard interaction with GitHub homepage by using keyboard shortcuts to select all text

Starting URL: https://www.github.com

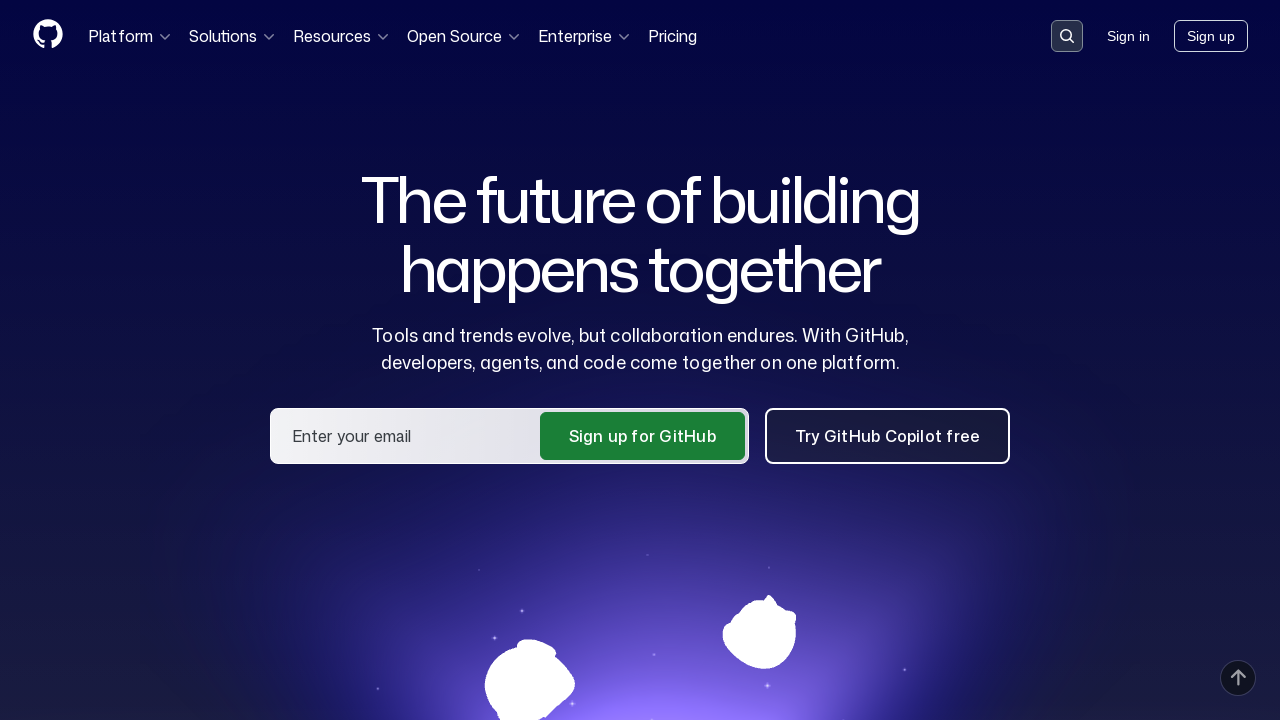

Pressed Ctrl+A to select all text on GitHub homepage
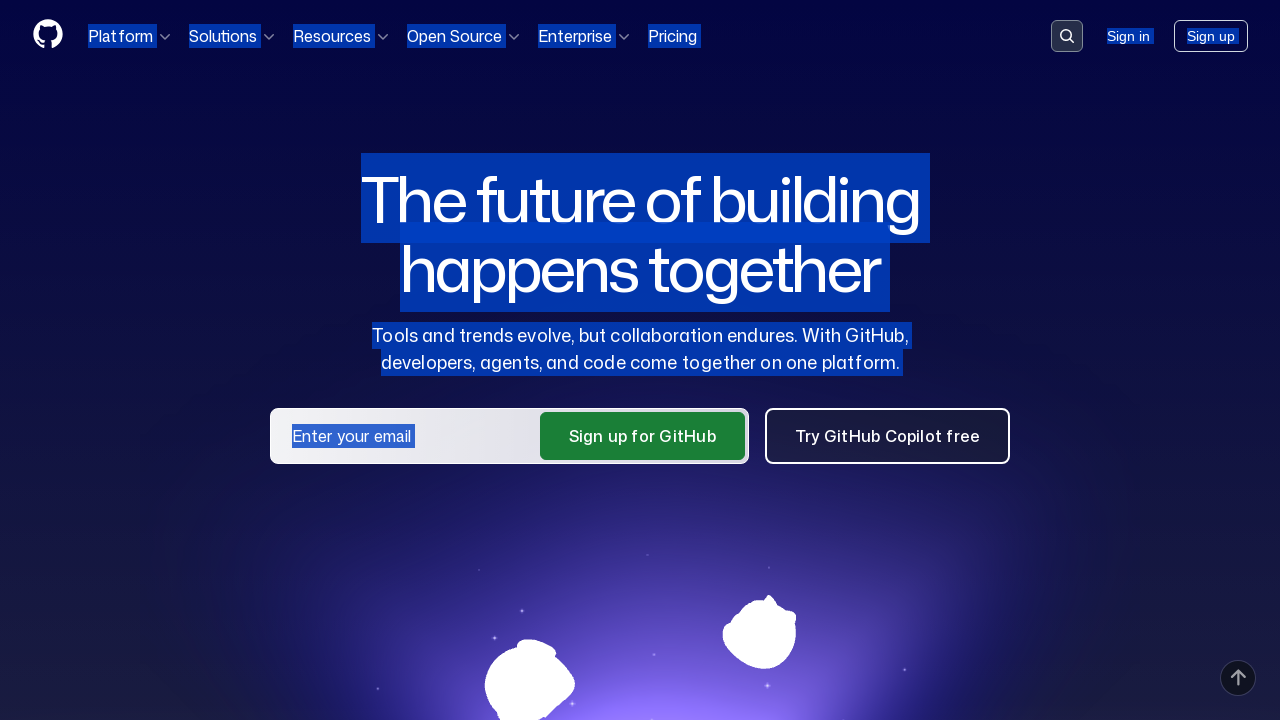

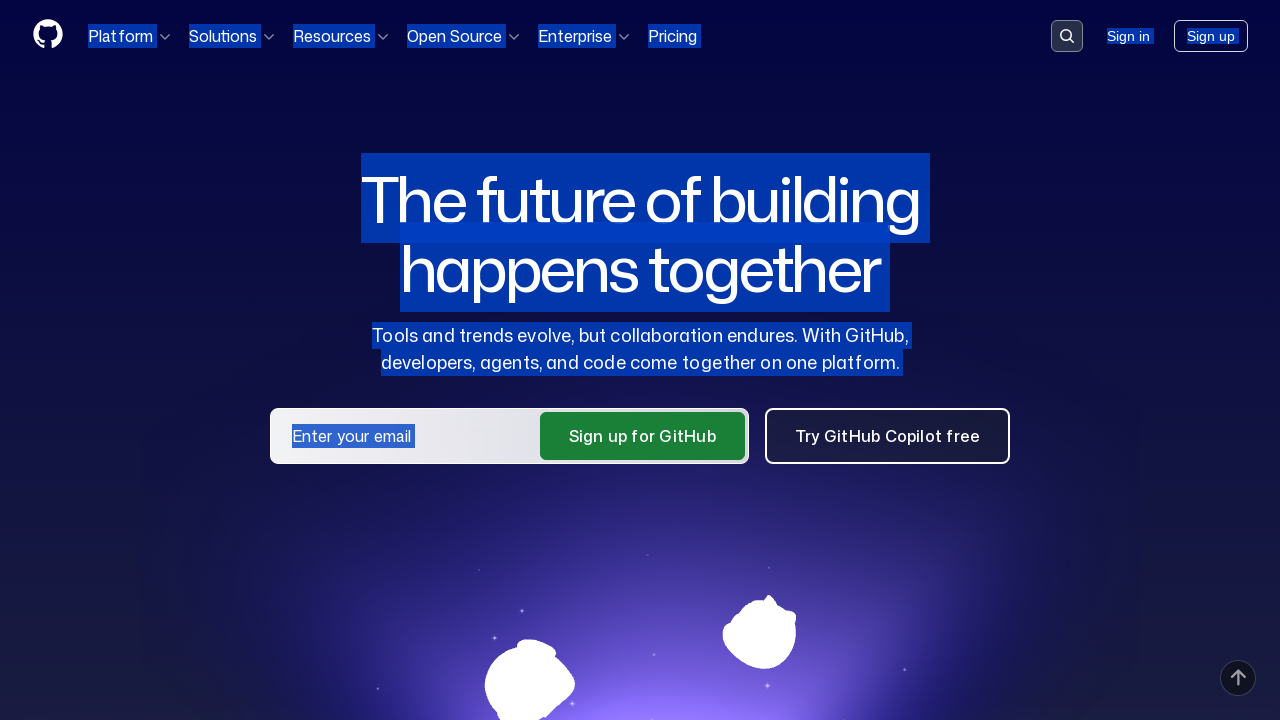